Tests various form interactions including alerts, confirmations, and checkboxes on an automation practice page

Starting URL: https://rahulshettyacademy.com/AutomationPractice/

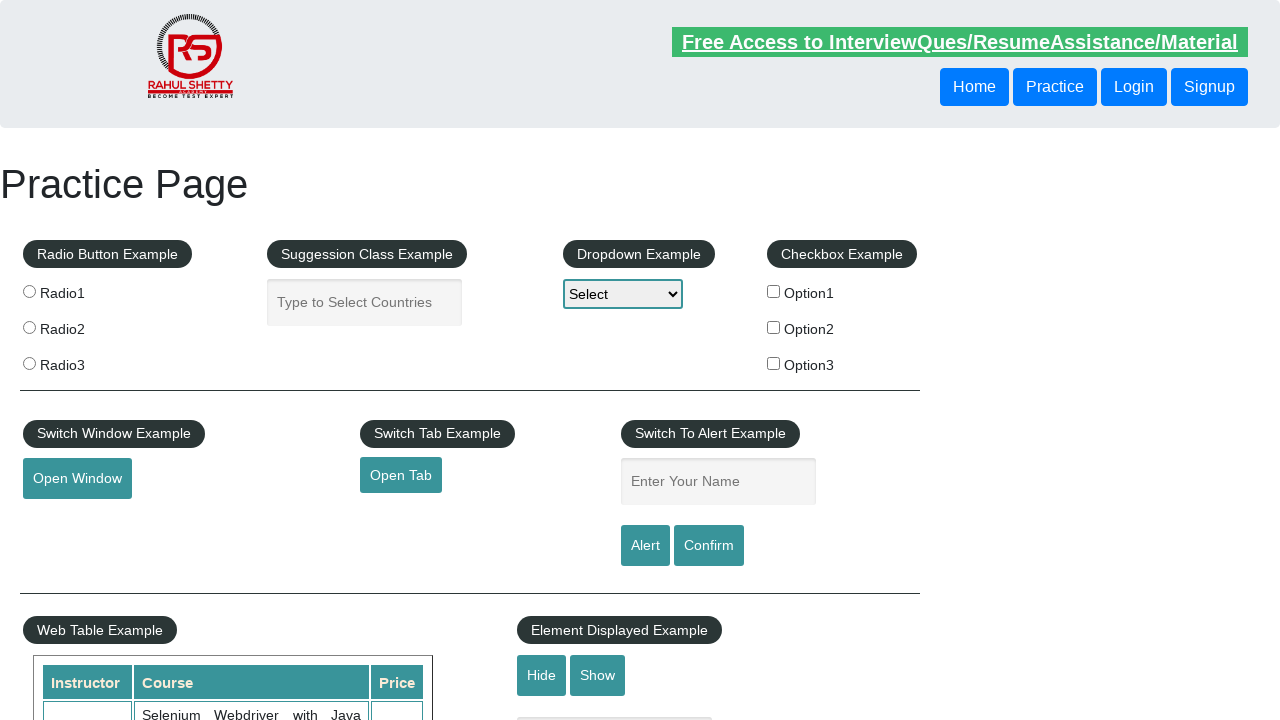

Entered 'Rahul' in the name text field on #name
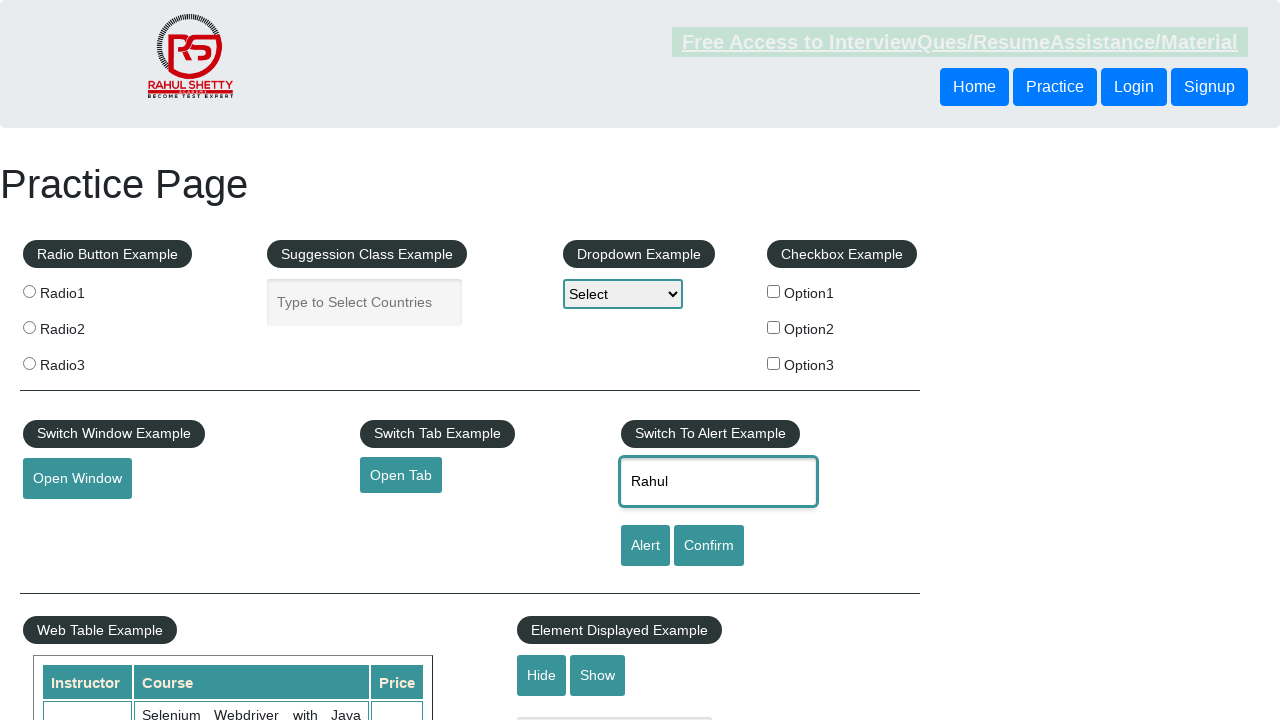

Clicked the alert button at (645, 546) on [id='alertbtn']
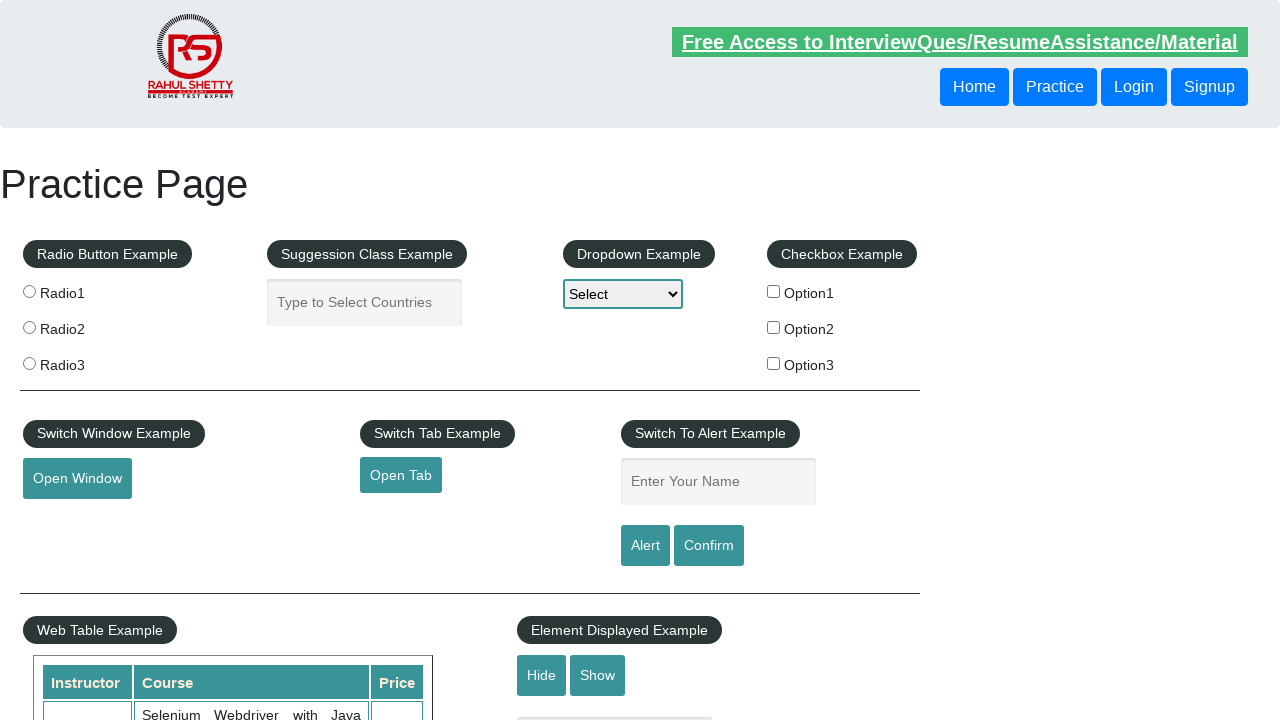

Accepted the alert dialog
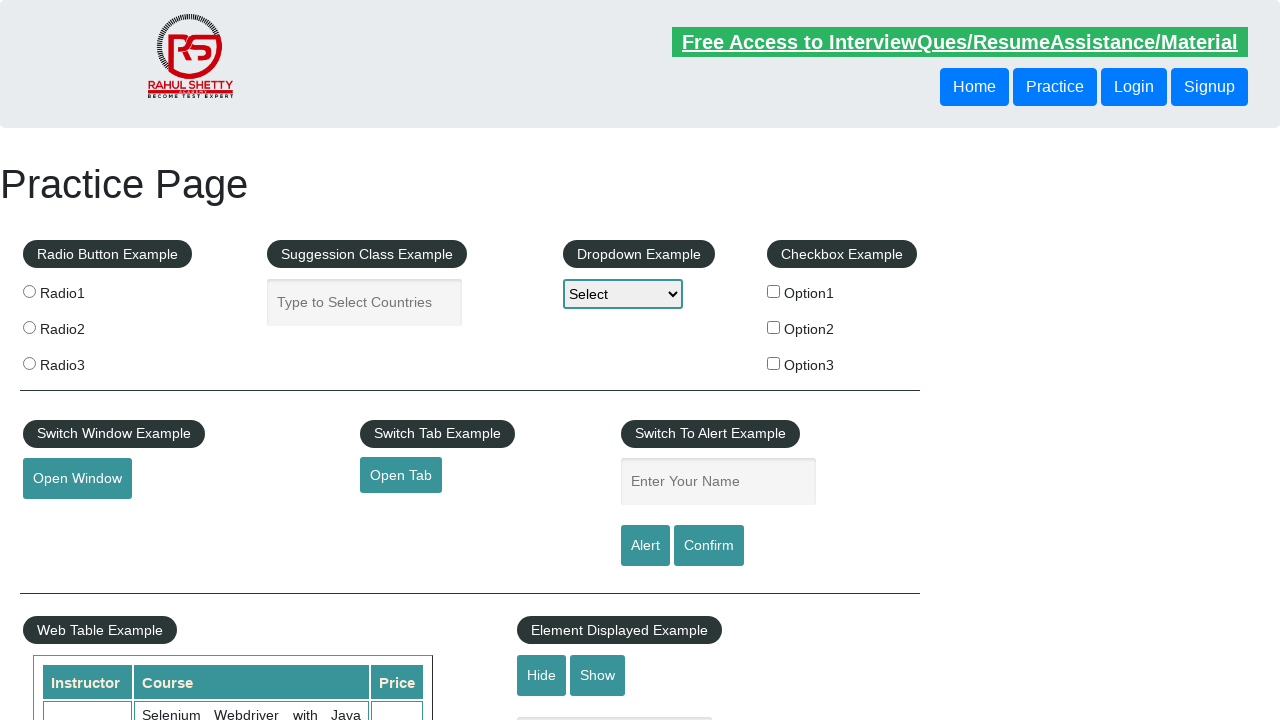

Clicked the confirm button at (709, 546) on #confirmbtn
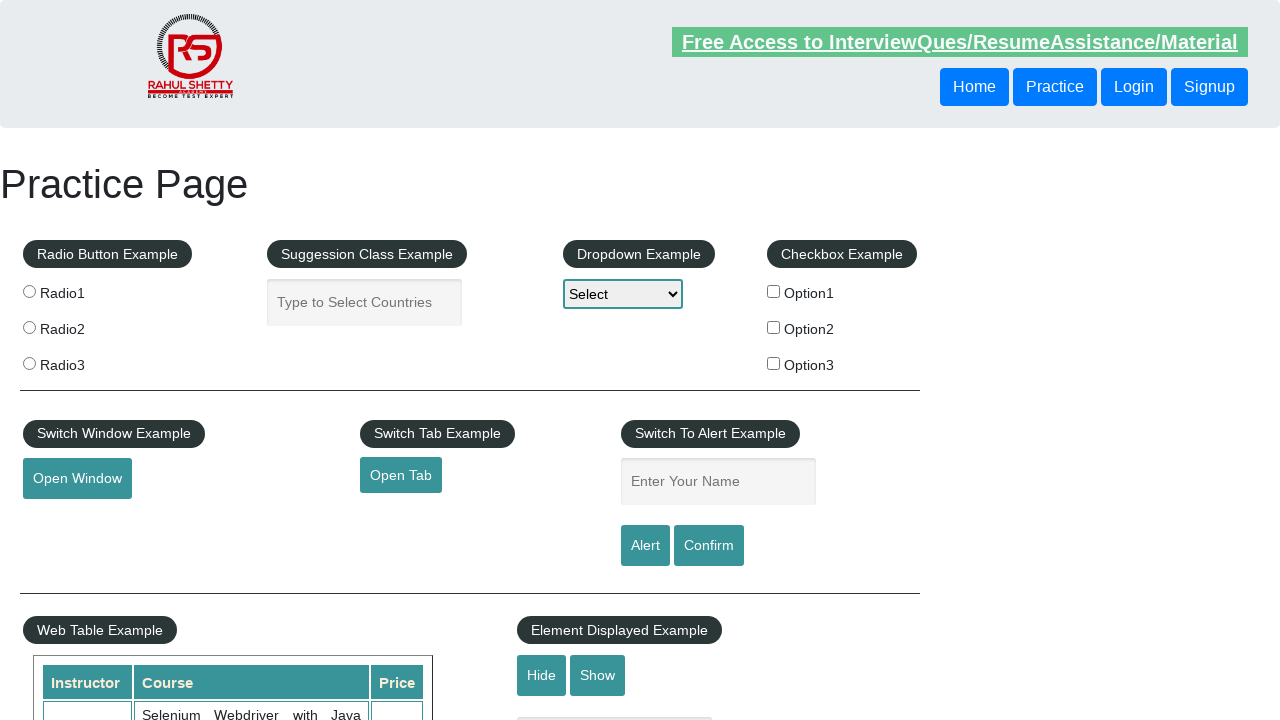

Dismissed the confirmation dialog
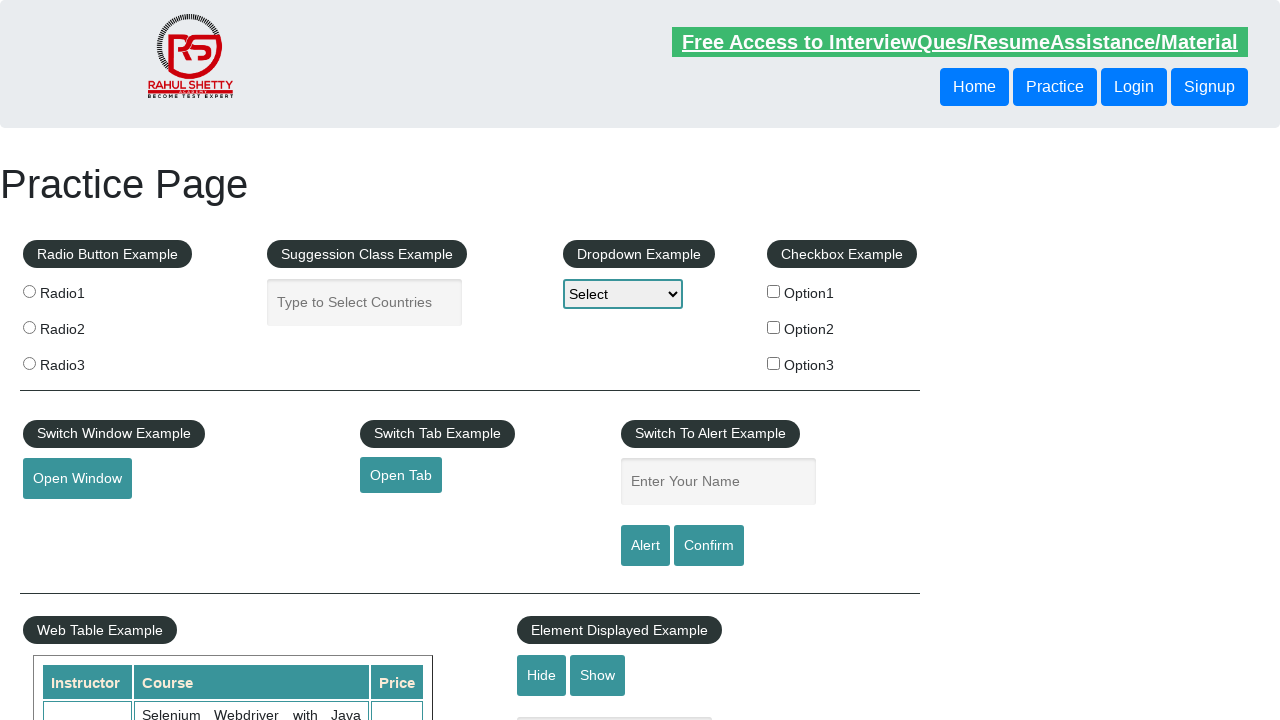

Clicked checkbox option 1 to select it at (774, 291) on #checkBoxOption1
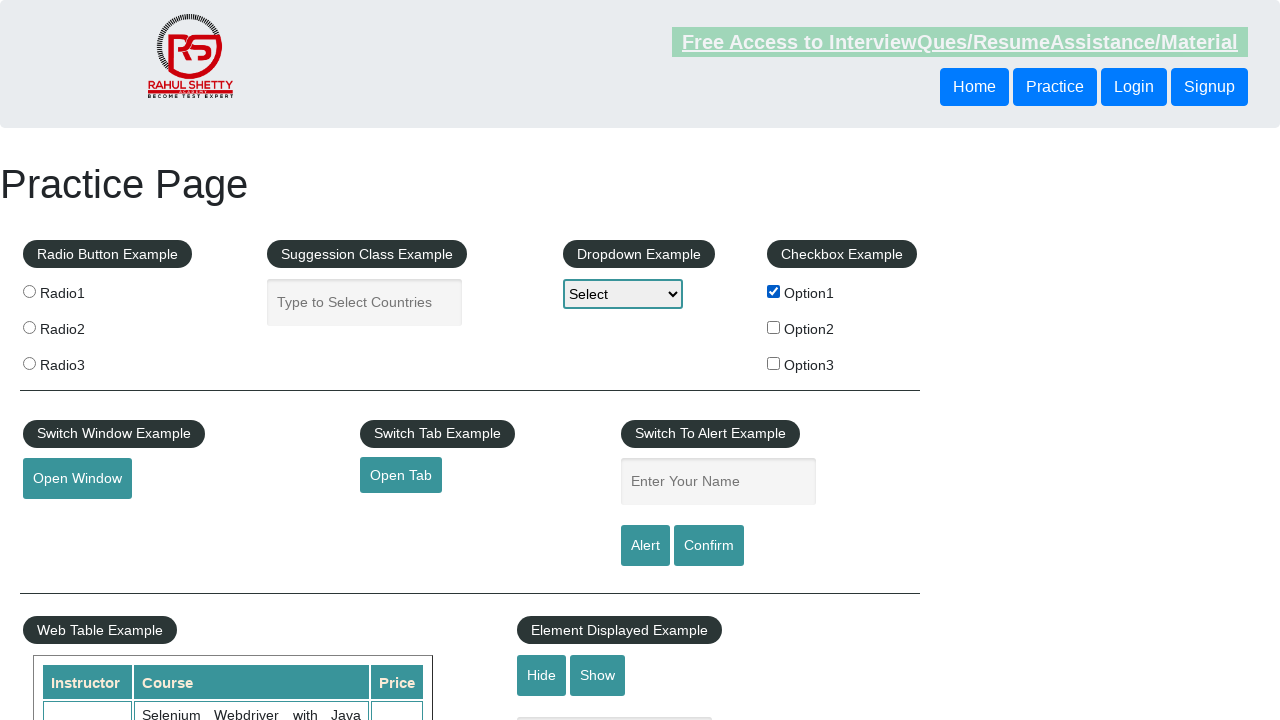

Clicked checkbox option 1 again to deselect it at (774, 291) on #checkBoxOption1
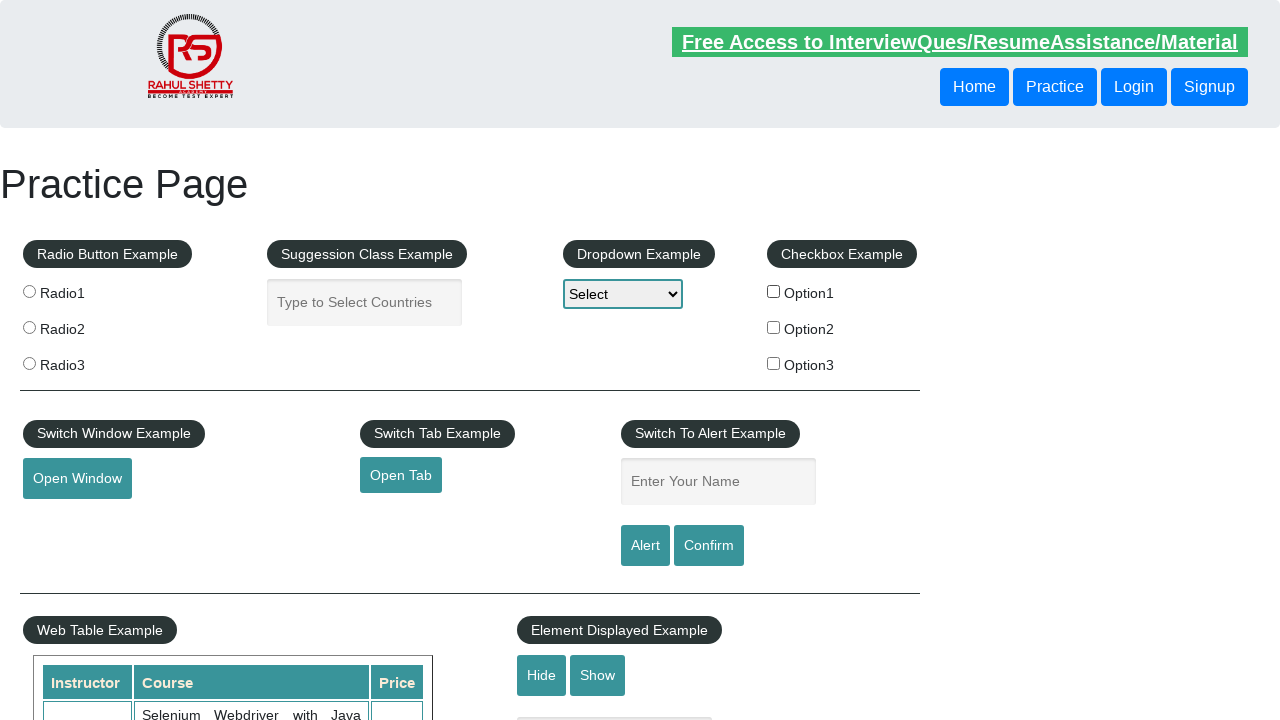

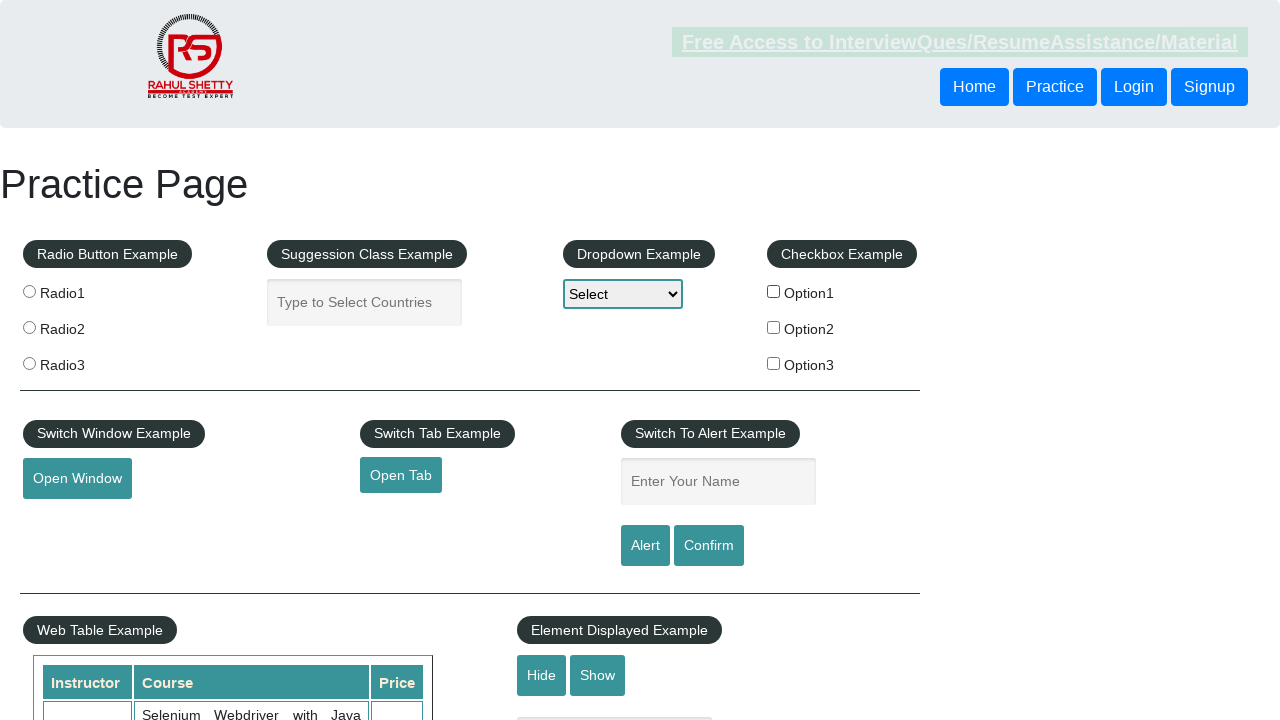